Tests JavaScript alert handling by clicking a button to trigger an alert and then accepting it

Starting URL: http://demo.automationtesting.in/Alerts.html

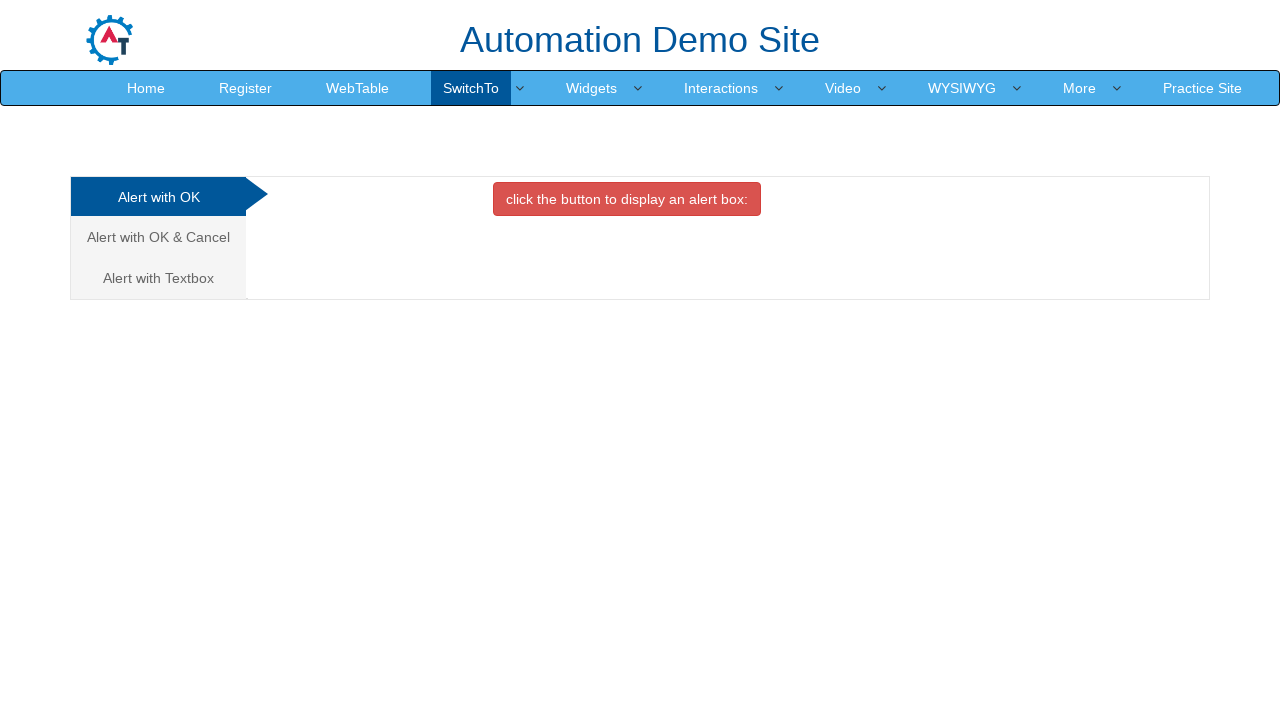

Set up dialog handler to accept alerts
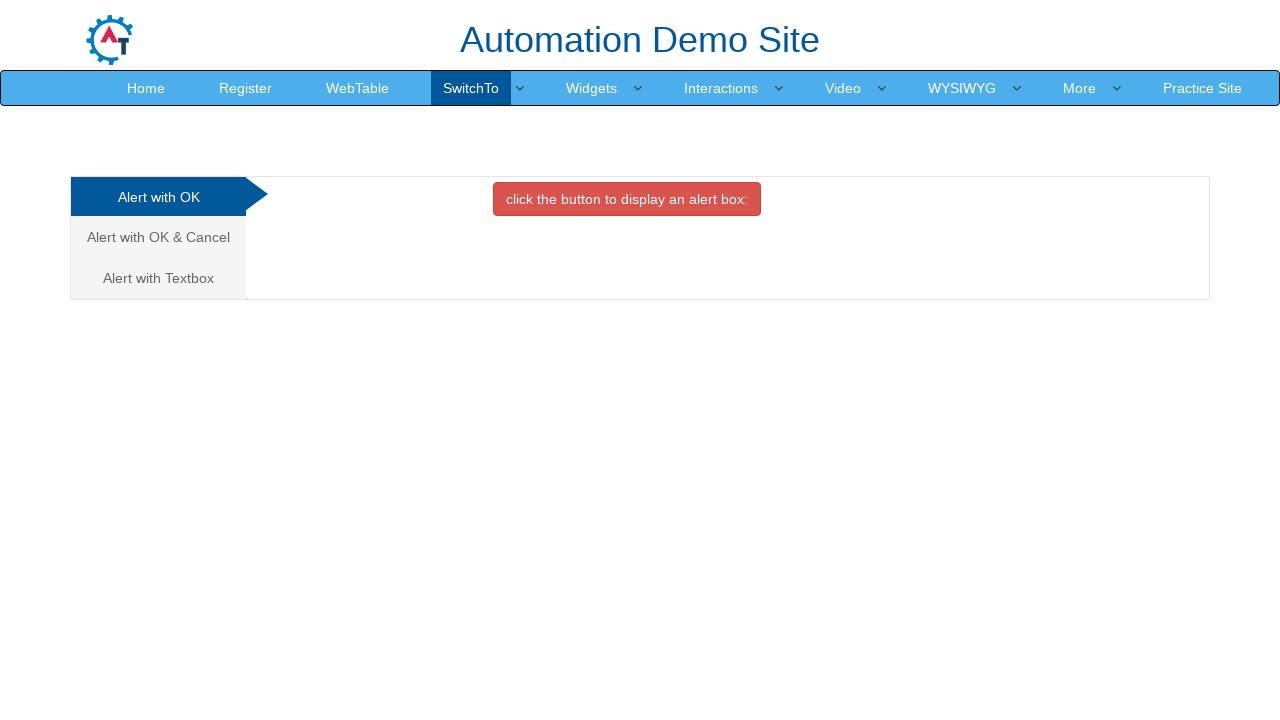

Clicked button to trigger JavaScript alert at (627, 199) on xpath=//*[@id='OKTab']/button
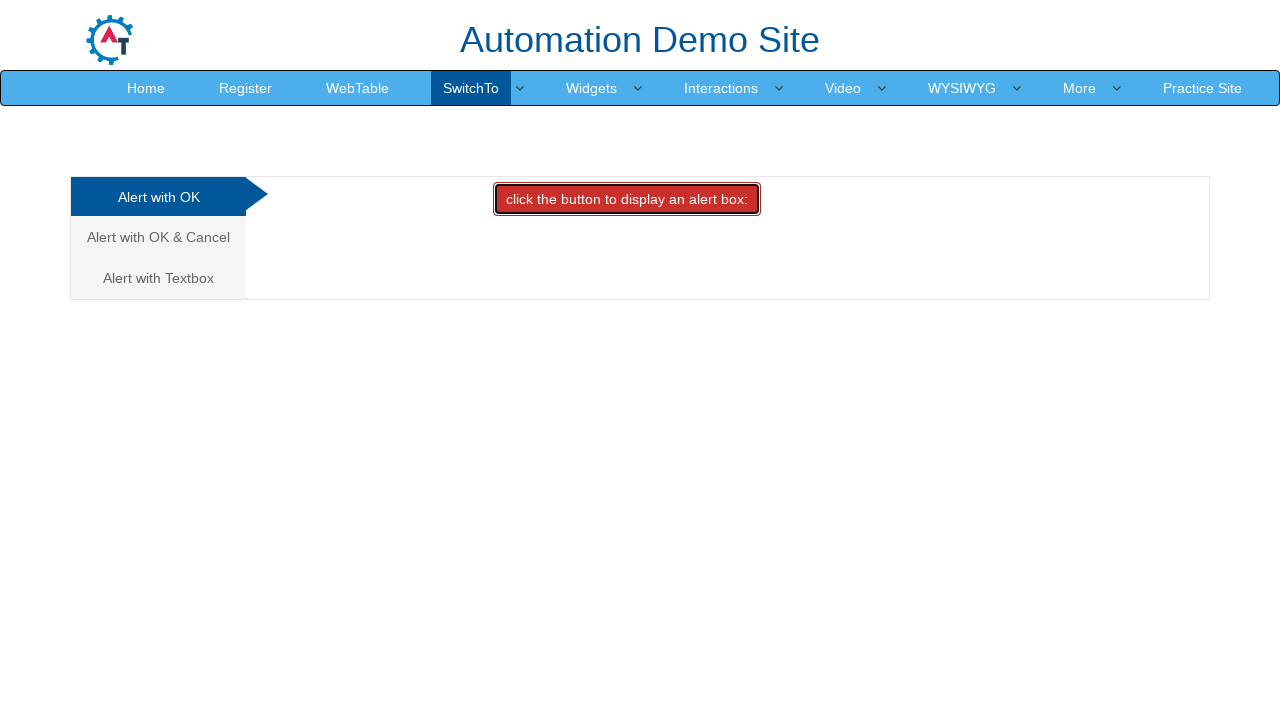

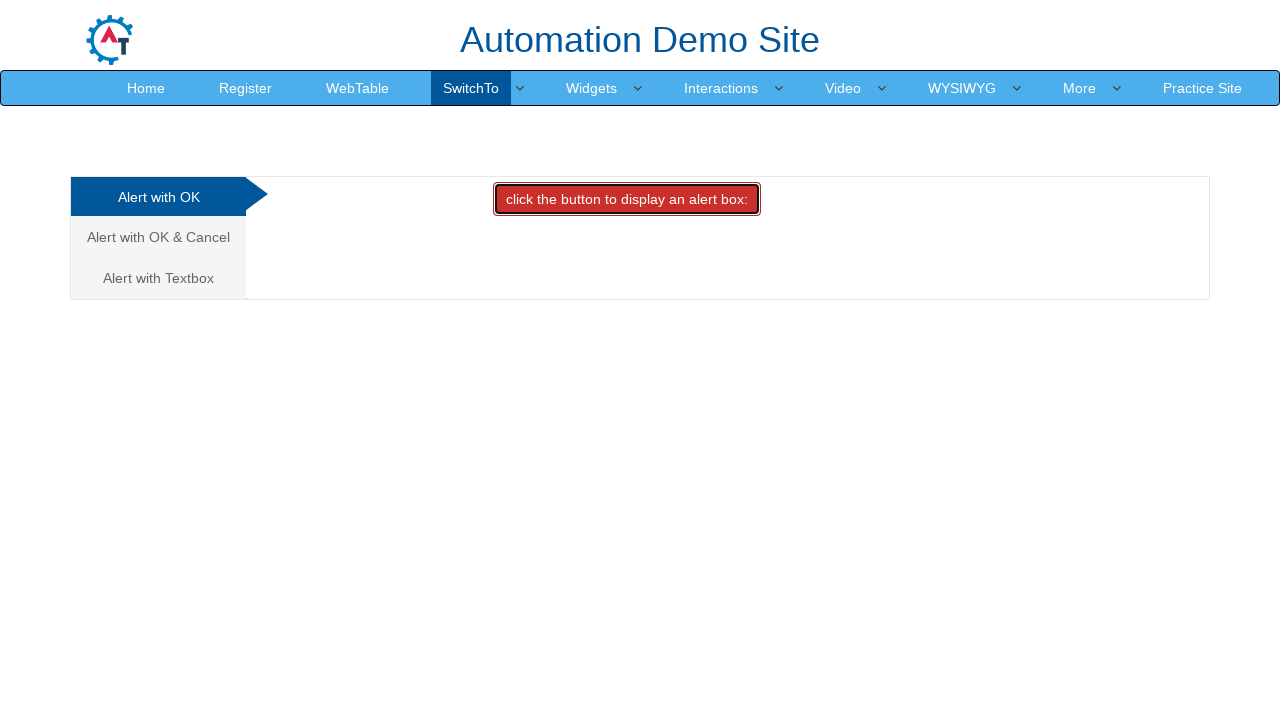